Tests navigation to Top List then New Comments page and verifies the content

Starting URL: http://www.99-bottles-of-beer.net/

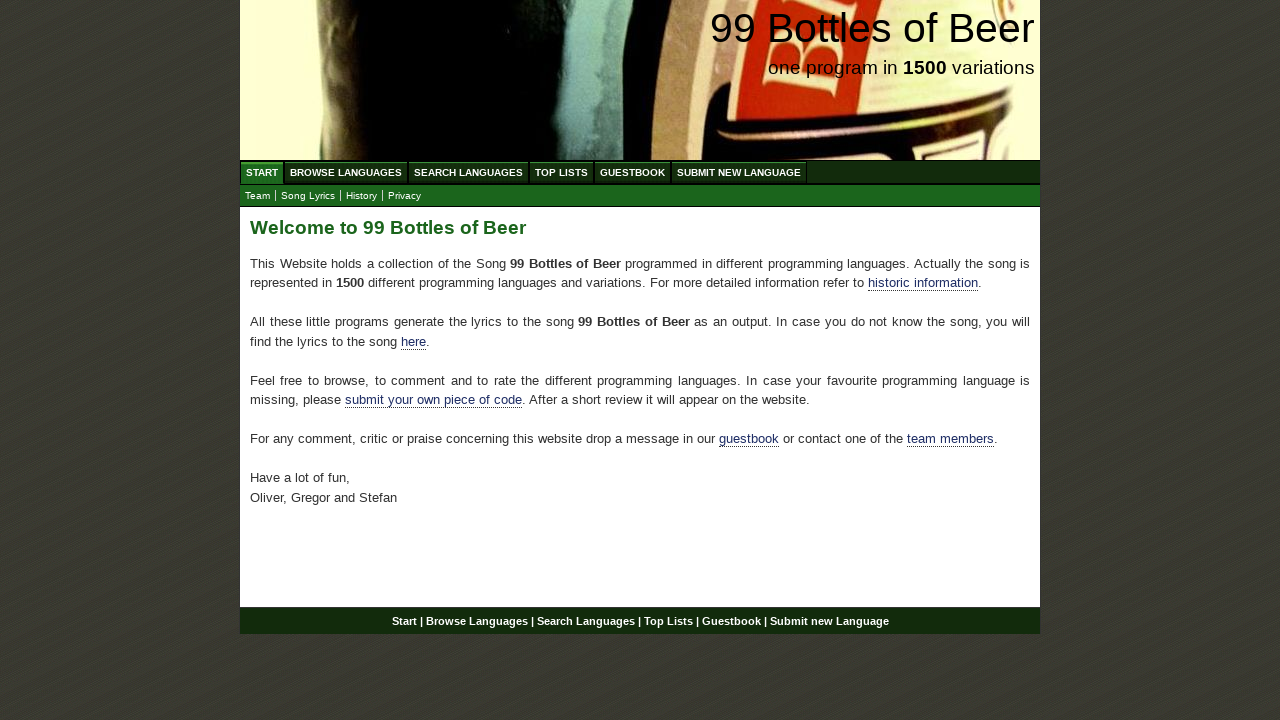

Clicked on Top List menu at (562, 172) on xpath=//a[@href='/toplist.html']
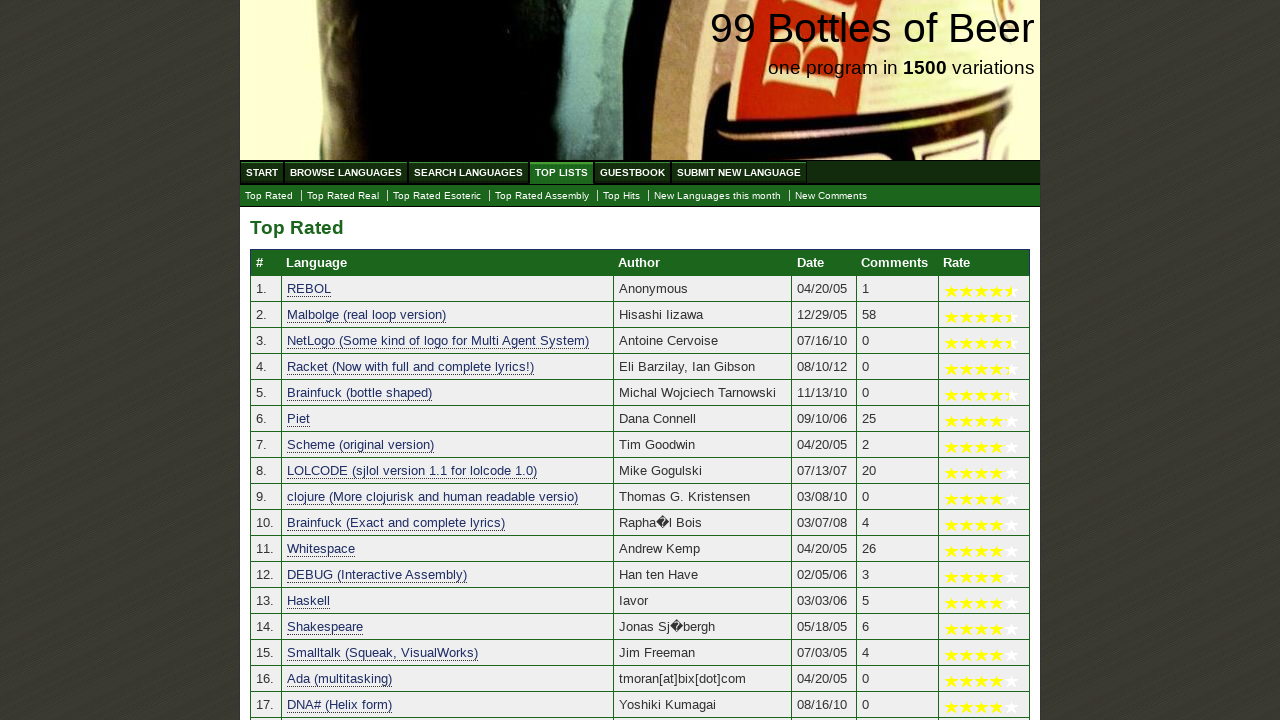

Clicked on New Comments submenu at (831, 196) on xpath=//a[@href='./newcomments.html']
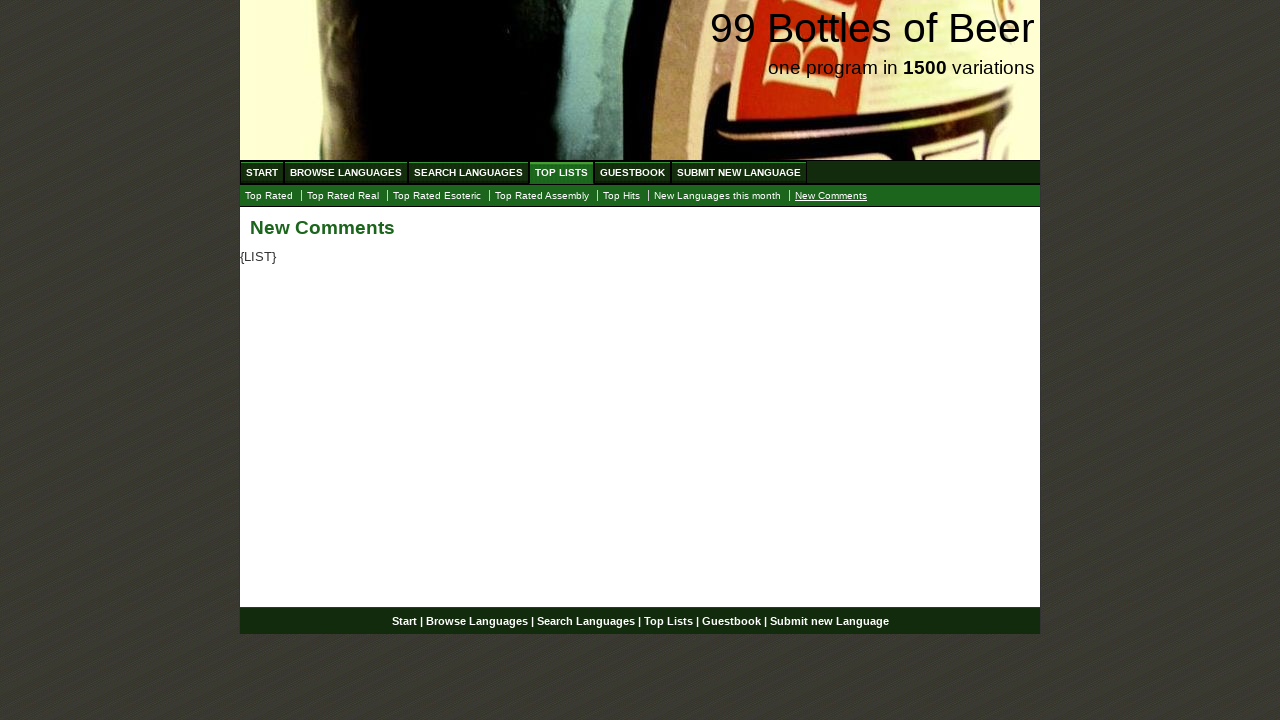

New Comments page loaded and main content area is visible
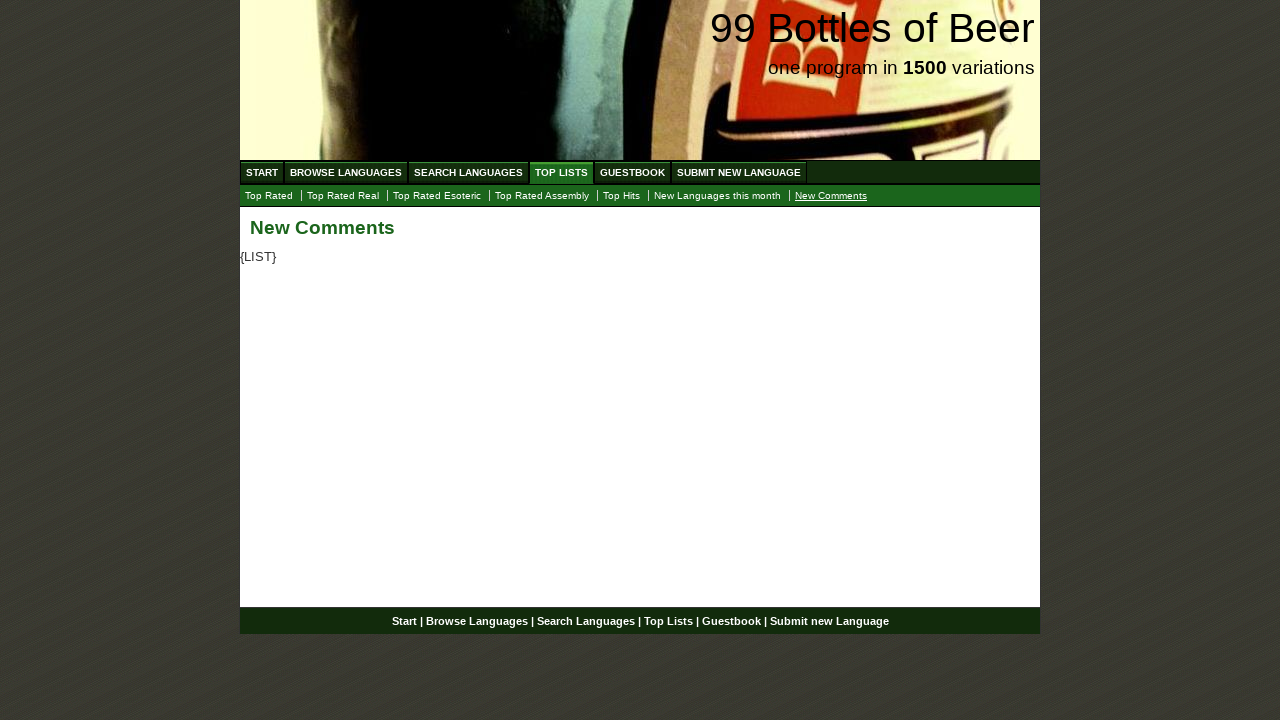

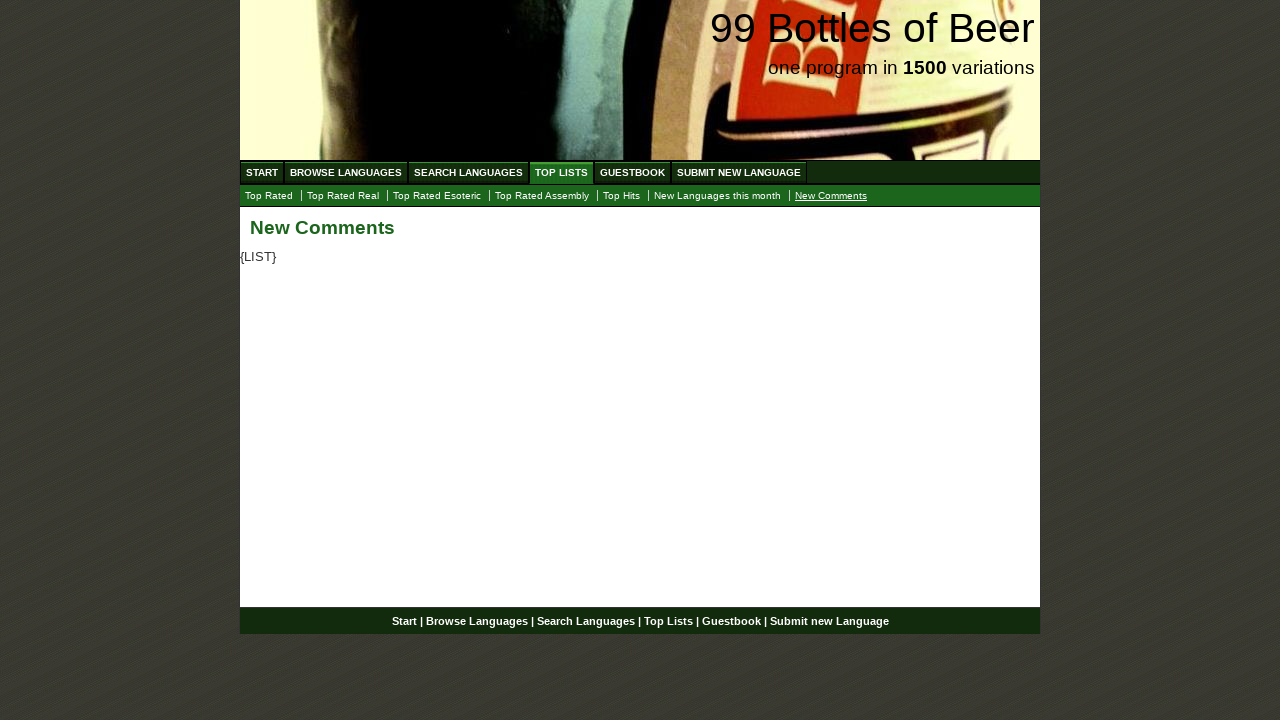